Tests dropdown selection functionality by selecting a skill option from a dropdown menu on a registration form

Starting URL: https://demo.automationtesting.in/Register.html

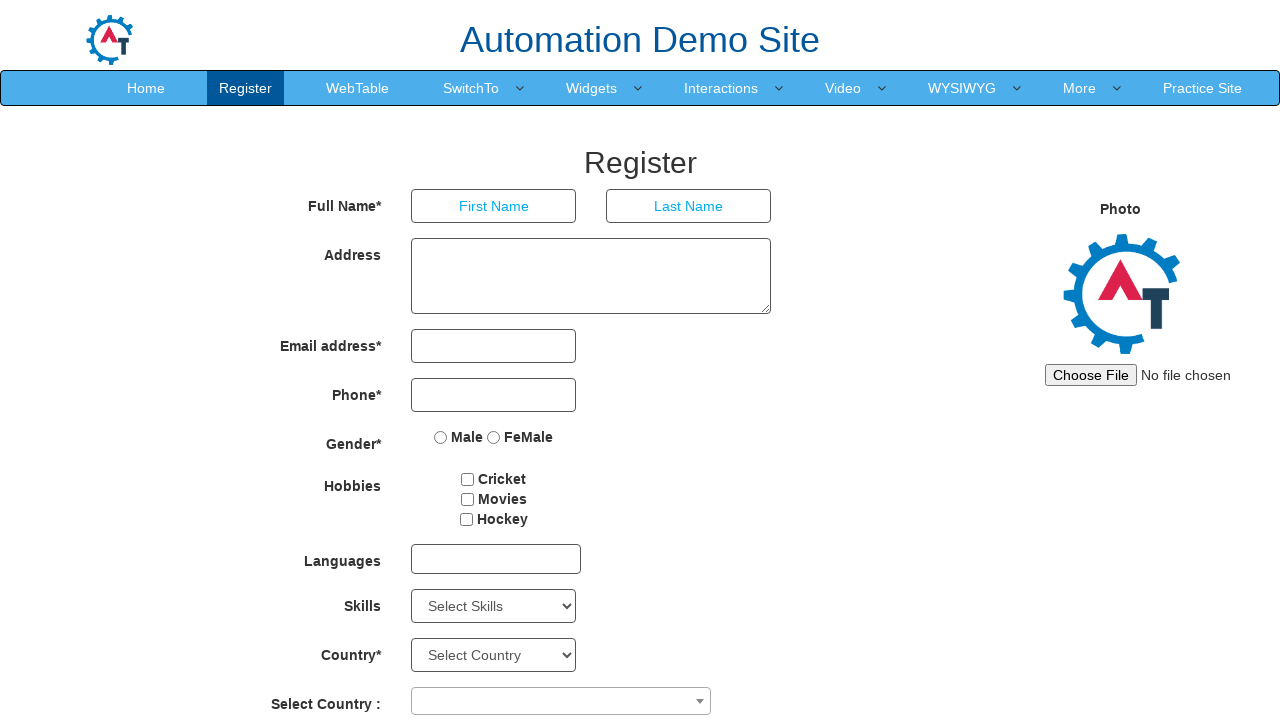

Navigated to registration form page
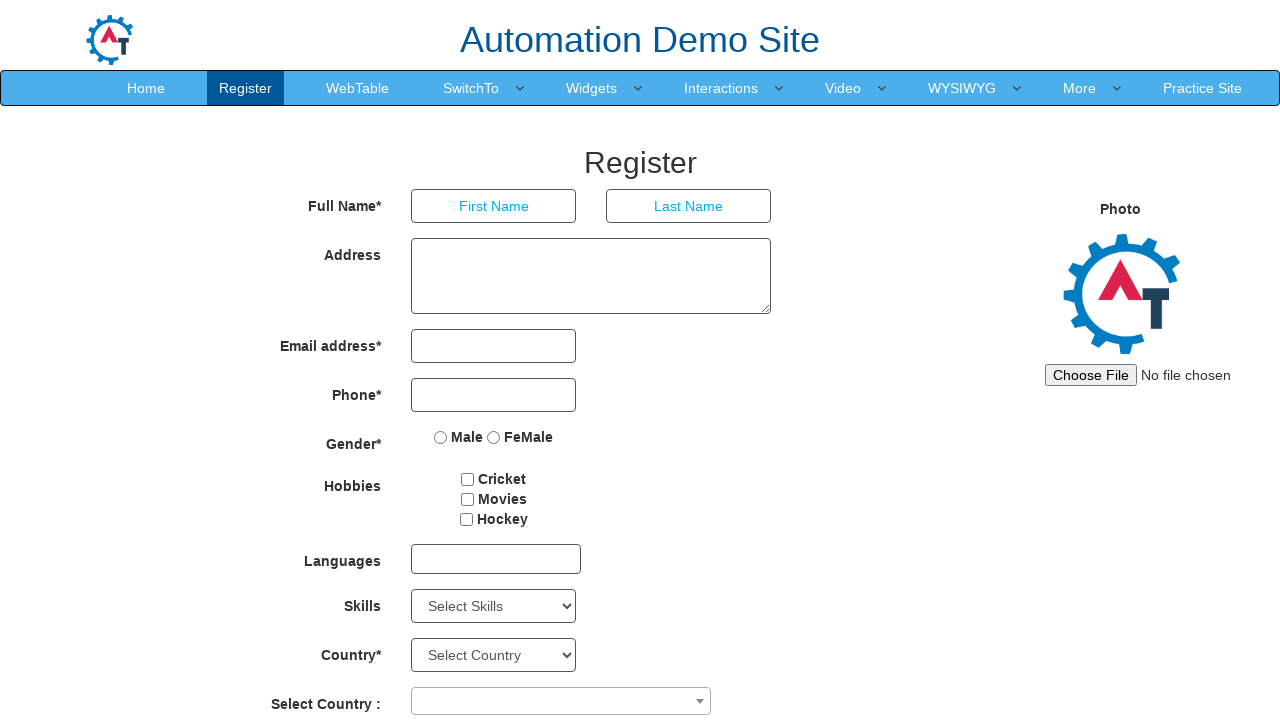

Selected 'Adobe InDesign' from Skills dropdown on //select[@id="Skills"]
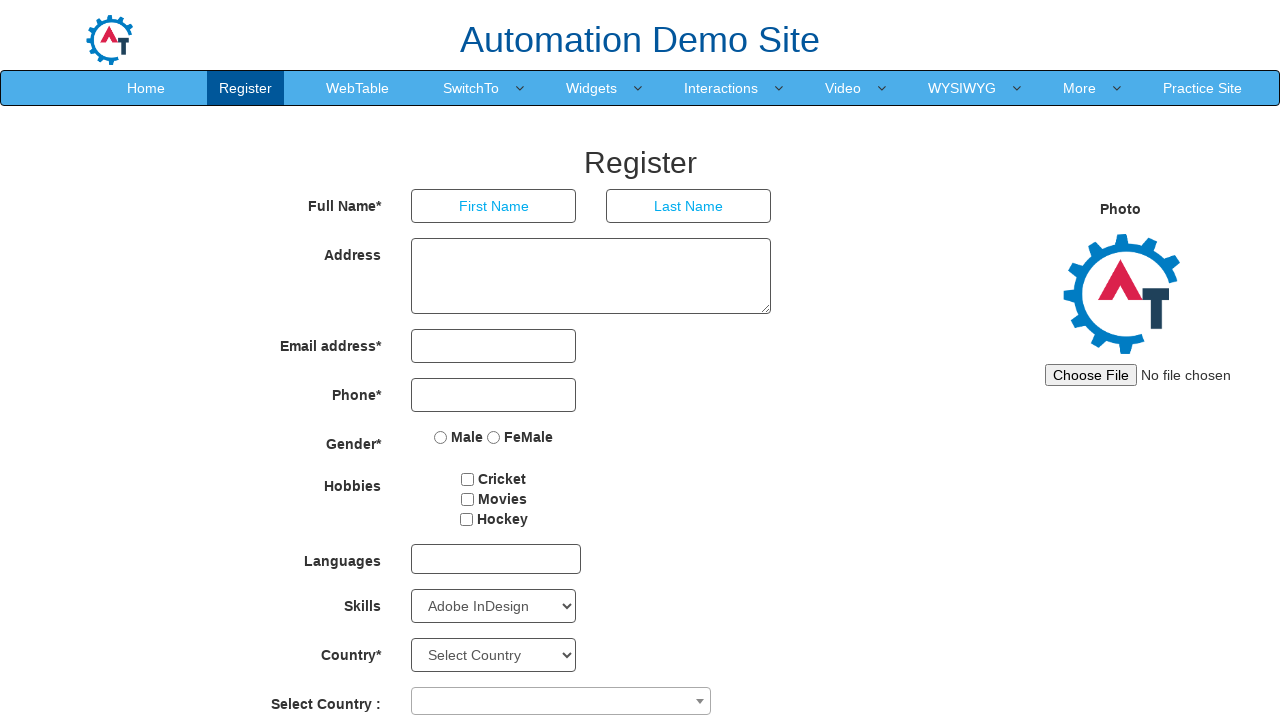

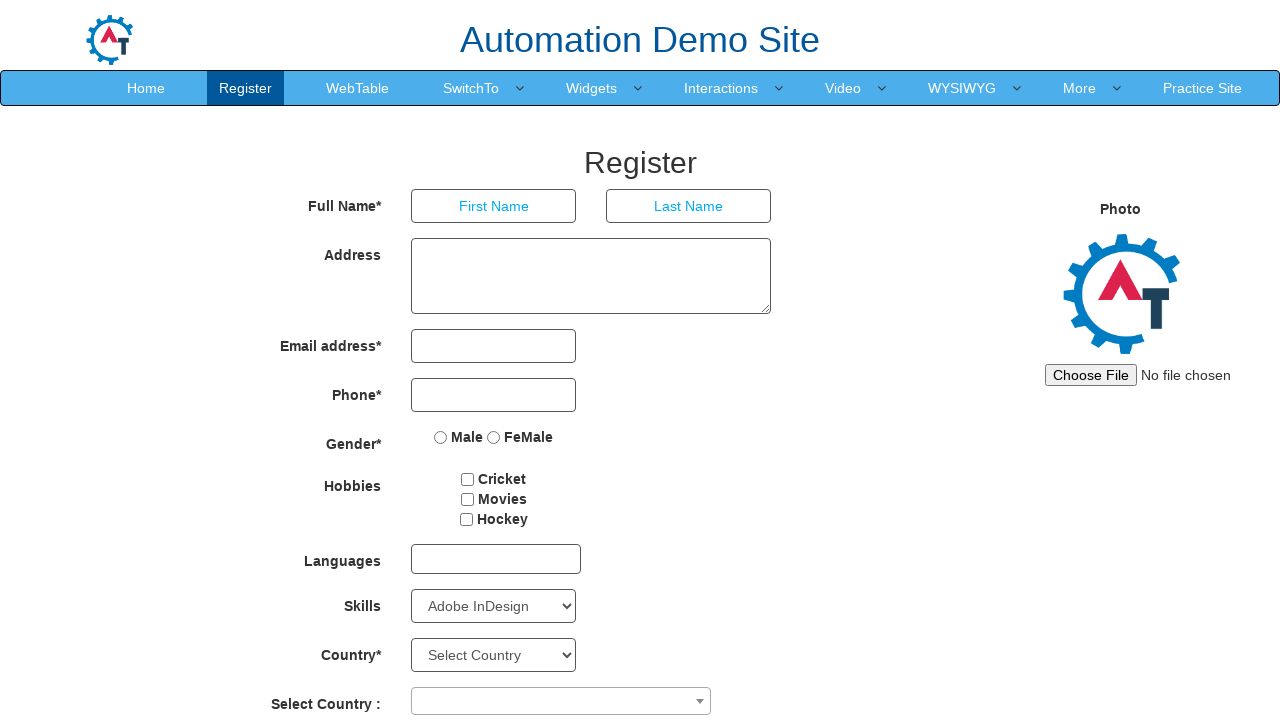